Navigates to a GitHub file page and clicks the download raw button to download the README.rst file

Starting URL: https://github.com/pytest-dev/pytest/blob/main/README.rst

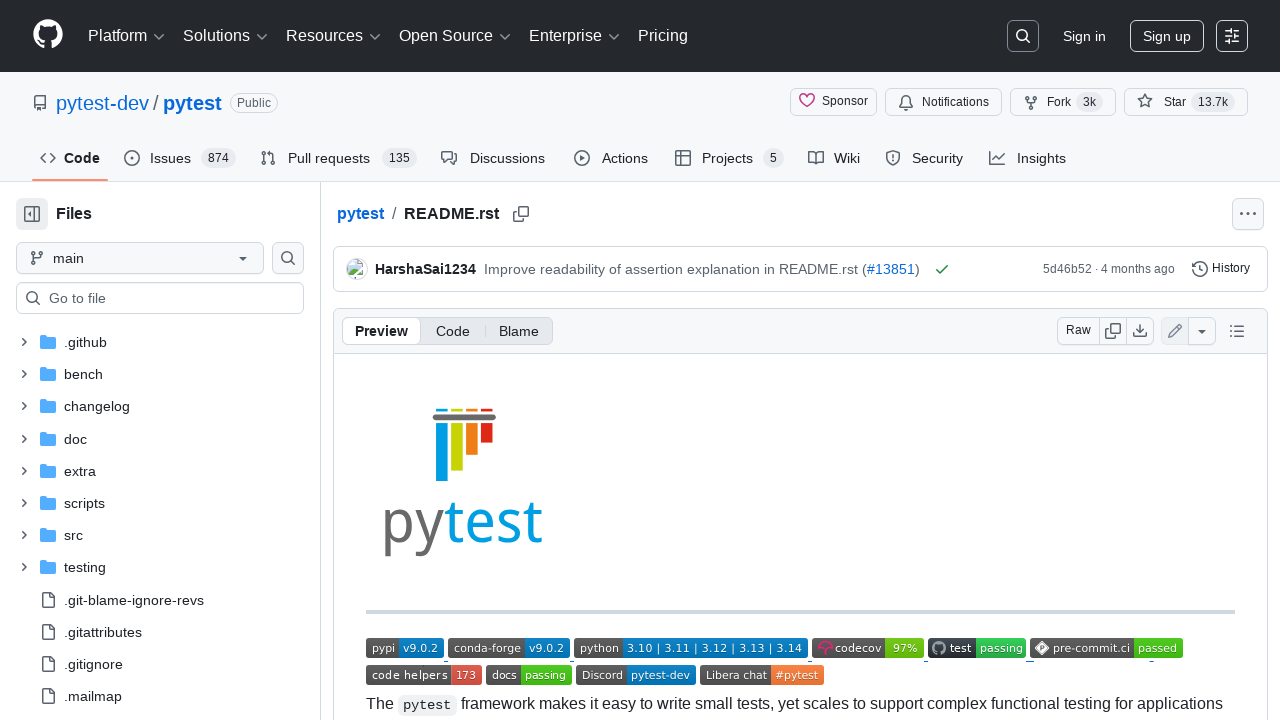

Navigated to GitHub pytest README.rst file page
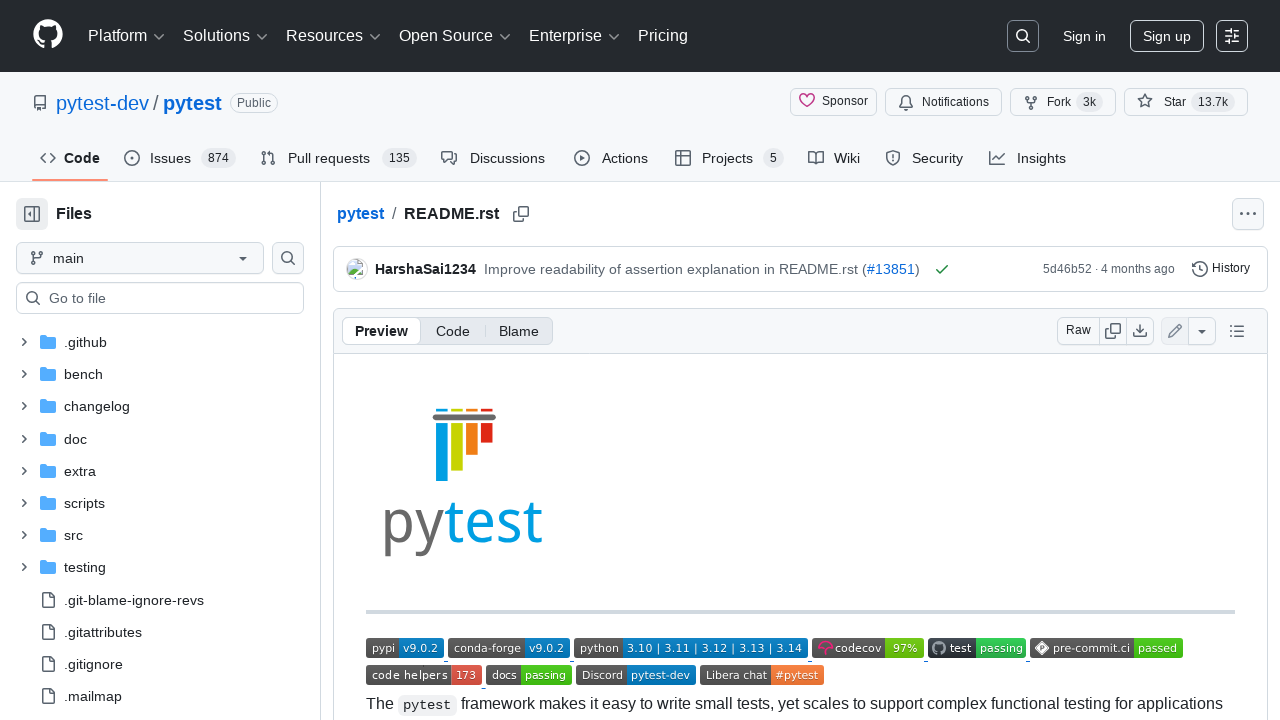

Clicked the download raw button to download README.rst file at (1140, 331) on [data-testid="download-raw-button"]
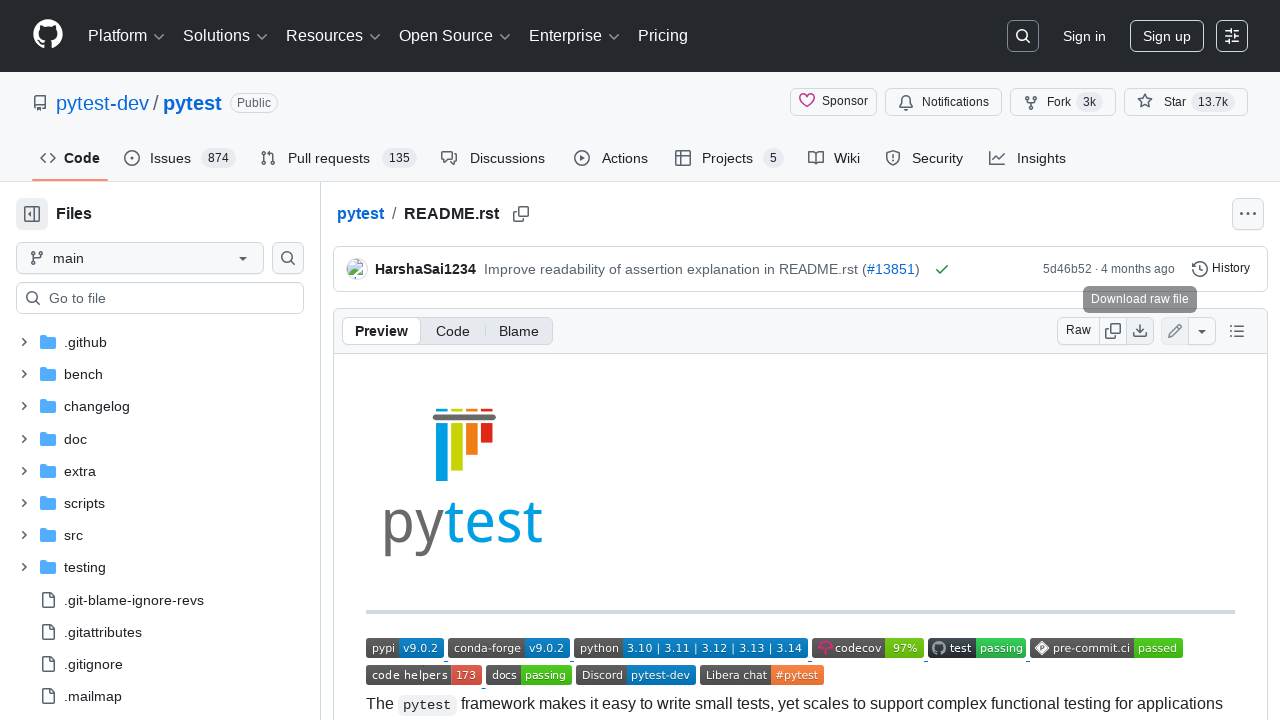

Waited for file download to initiate
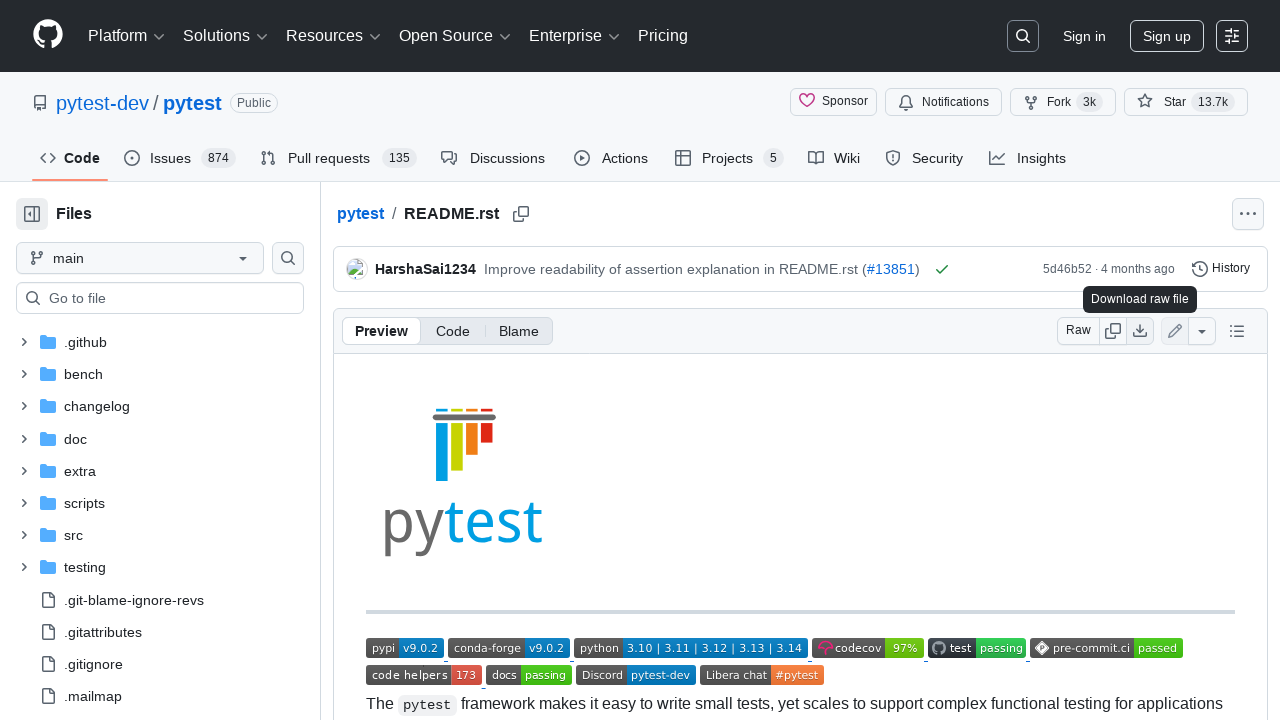

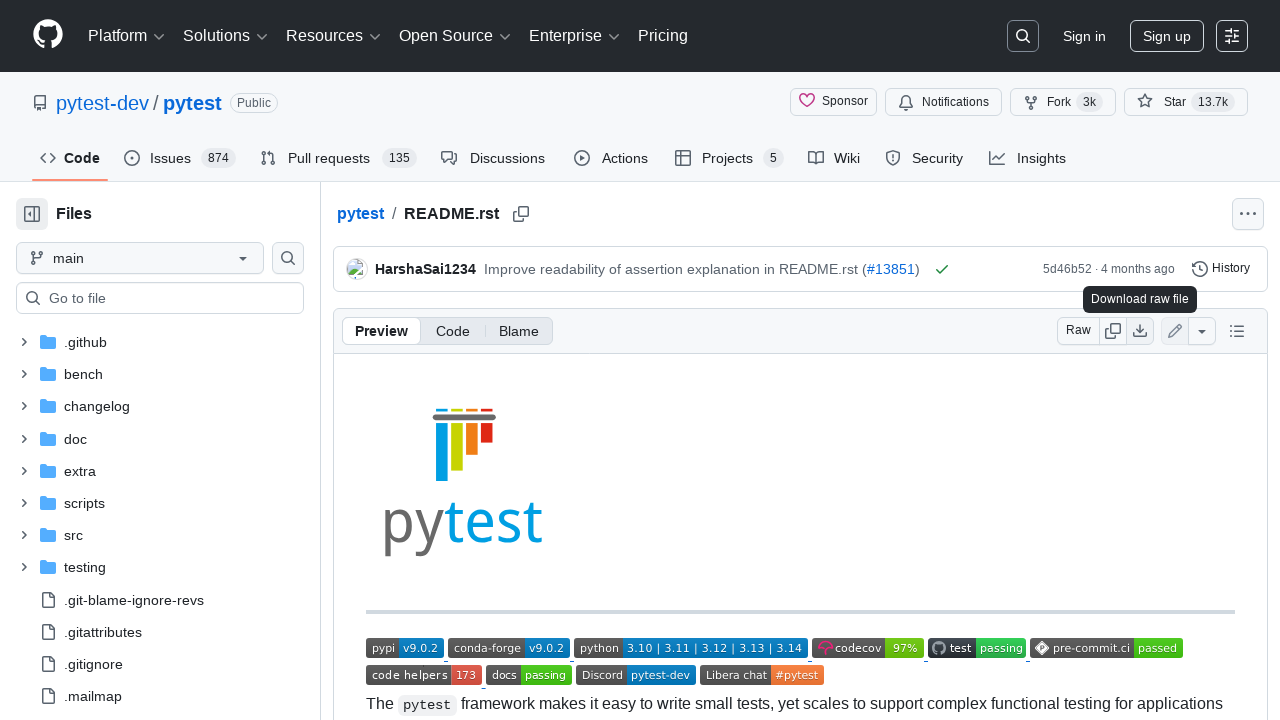